Tests JavaScript confirm box interaction by navigating to Basic Elements section, triggering a confirm dialog, and accepting it based on the message content

Starting URL: http://automationbykrishna.com/index.html#

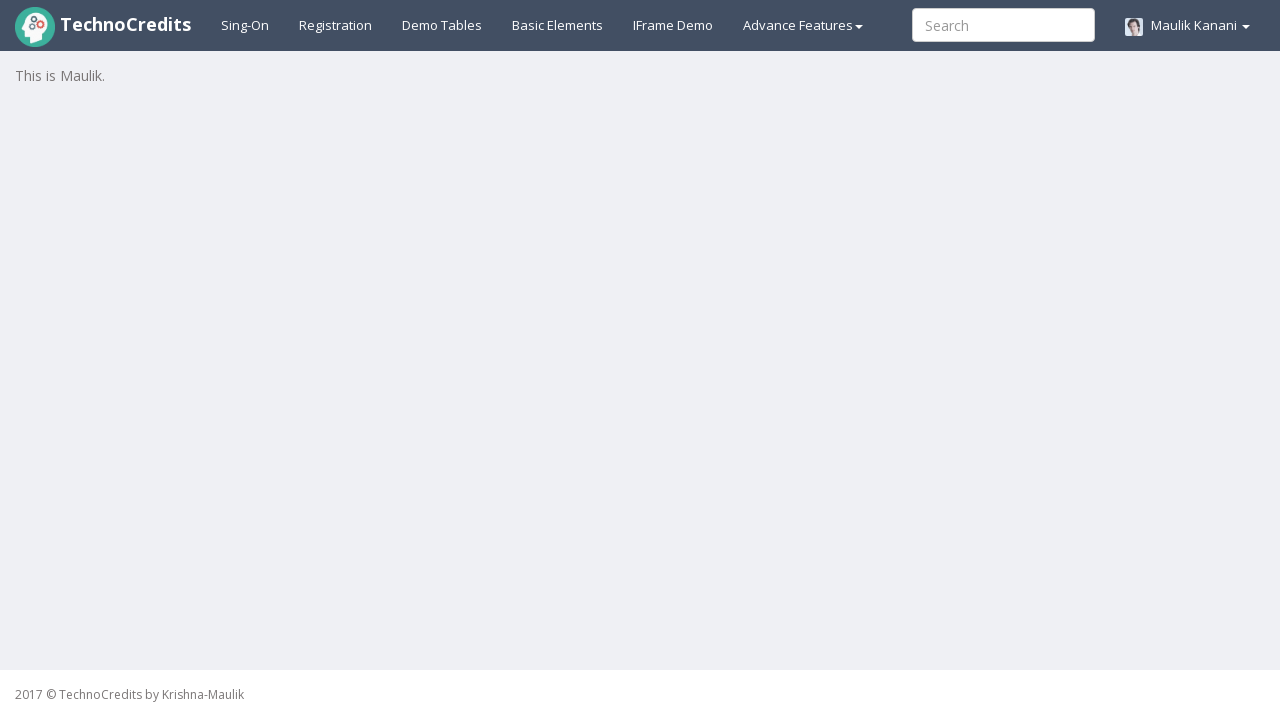

Clicked on Basic Elements link at (558, 25) on text=Basic Elements
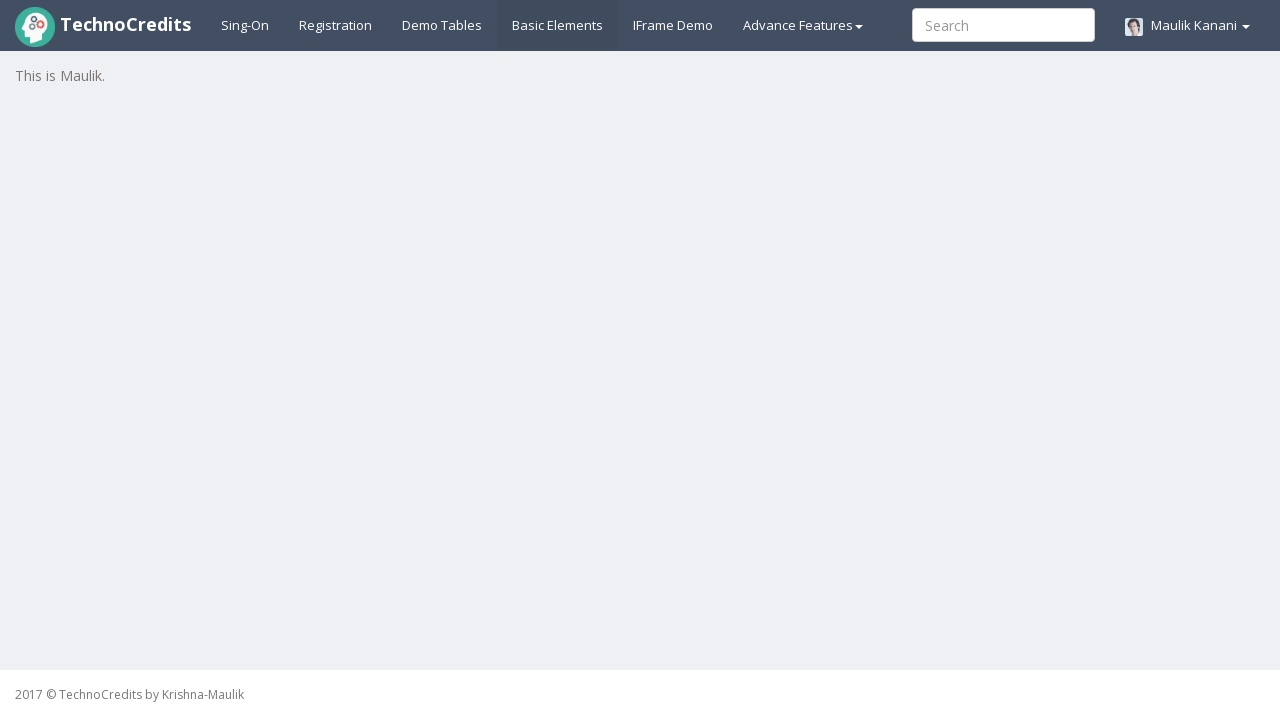

Waited for page to load (2000ms)
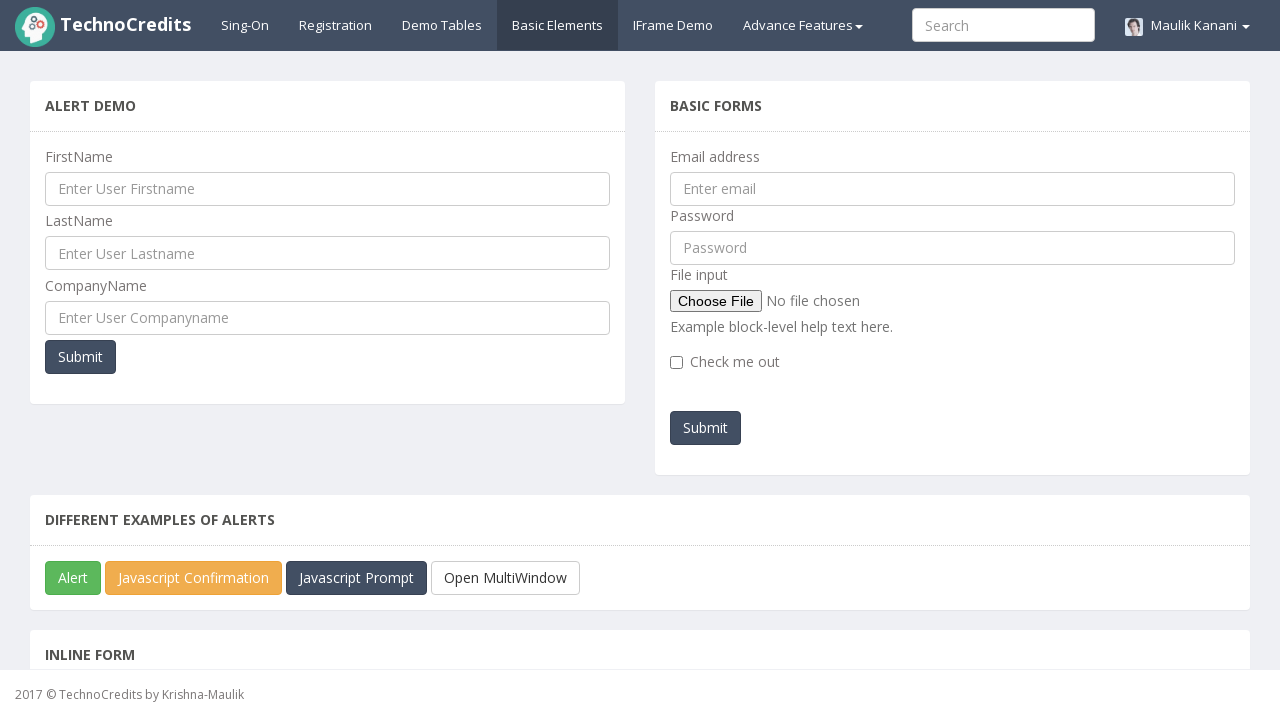

Scrolled JavaScript confirm box button into view
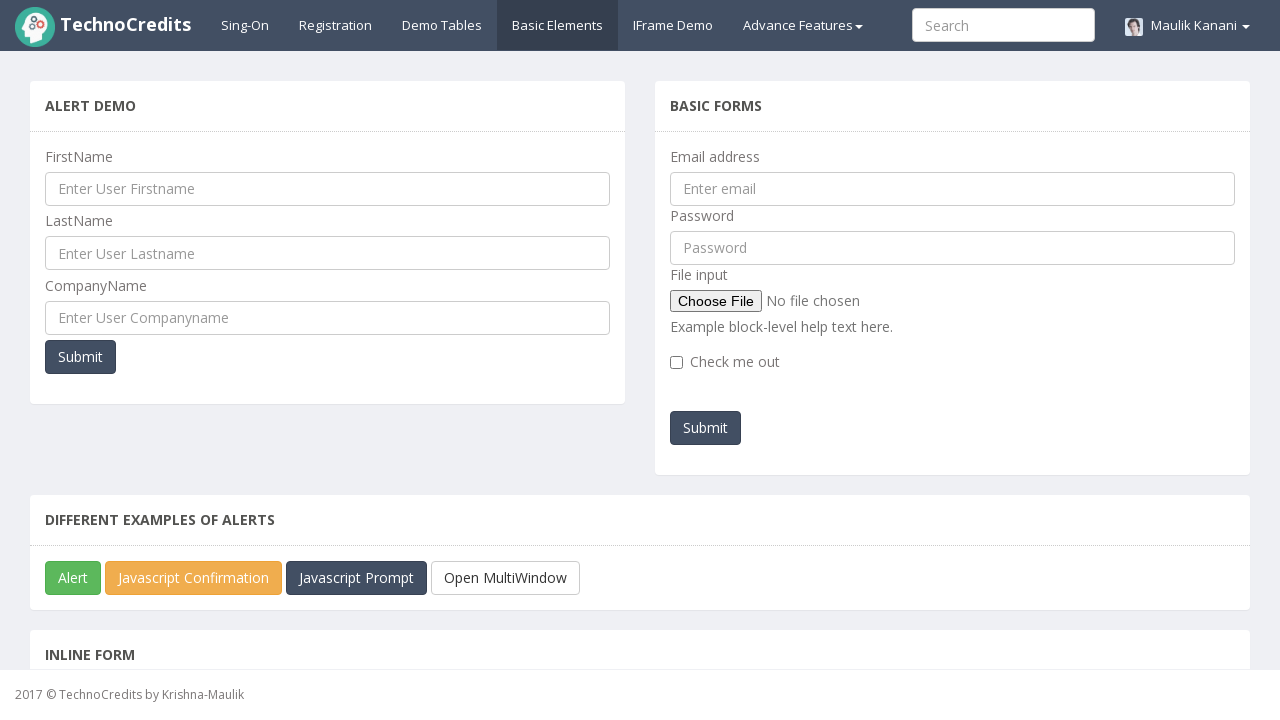

Set up dialog handler to accept or dismiss based on message content
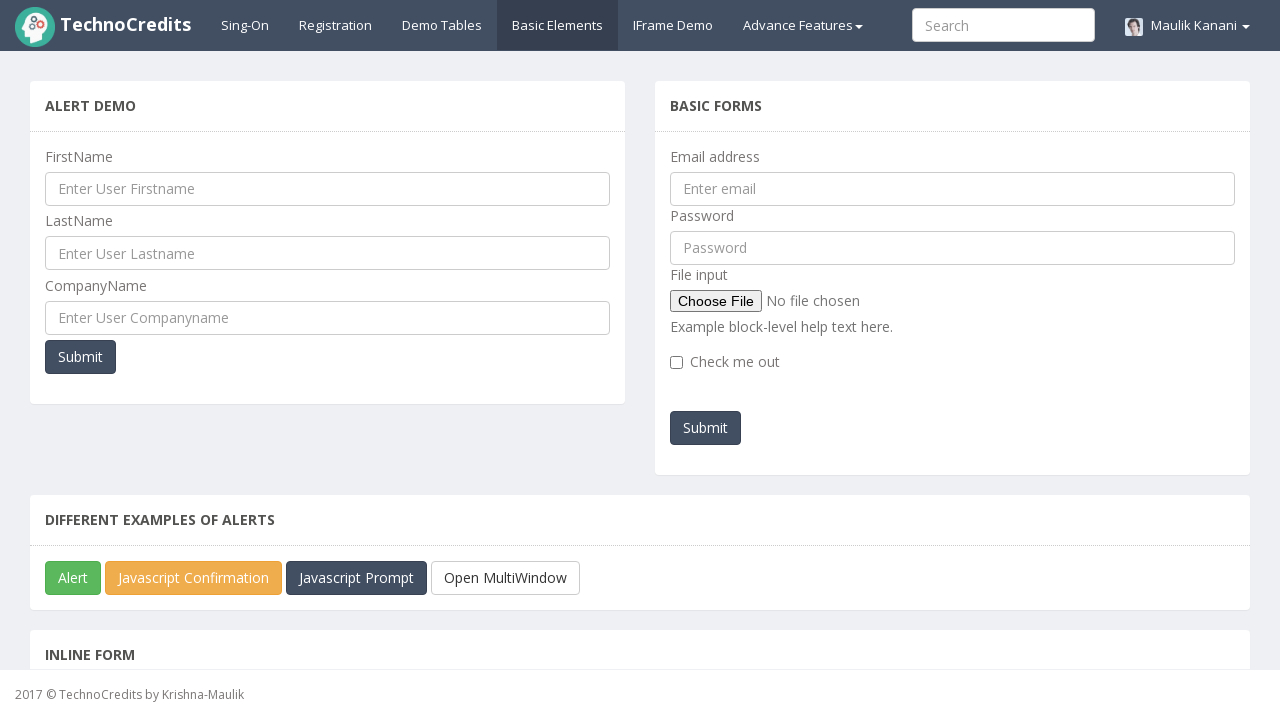

Clicked button to trigger JavaScript confirm dialog at (194, 578) on #javascriptConfirmBox
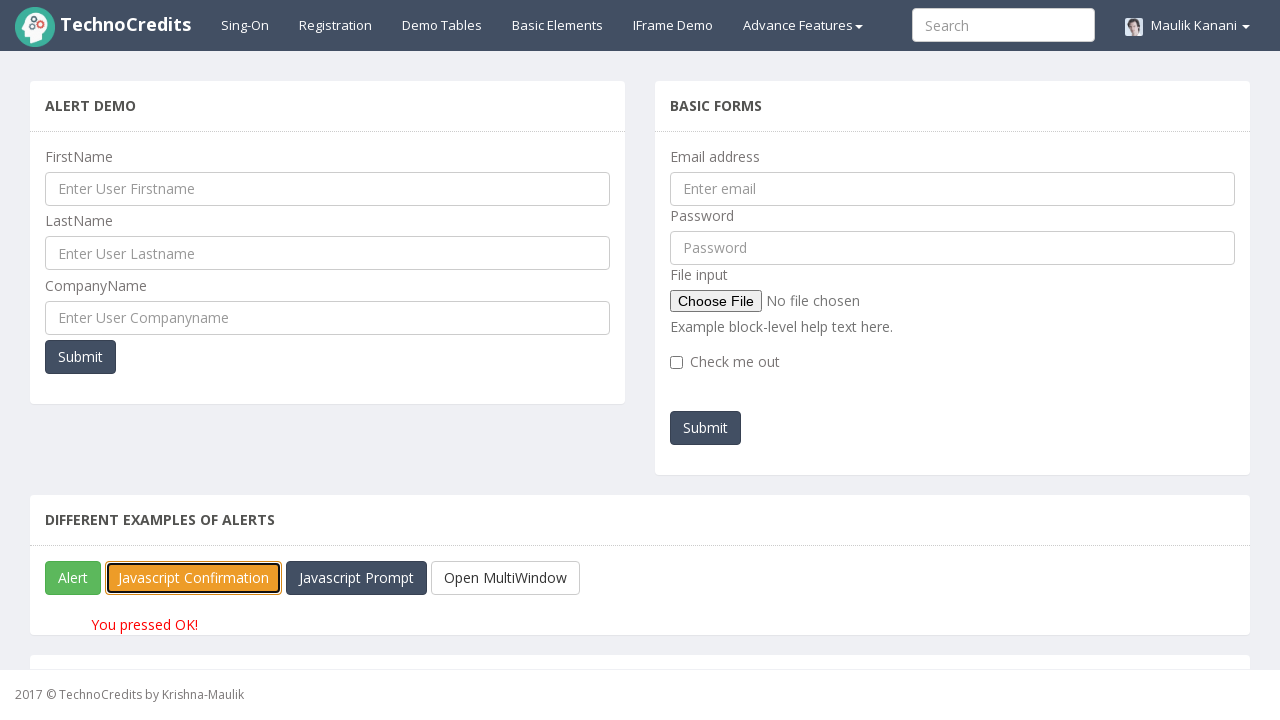

Waited for dialog to be handled (2000ms)
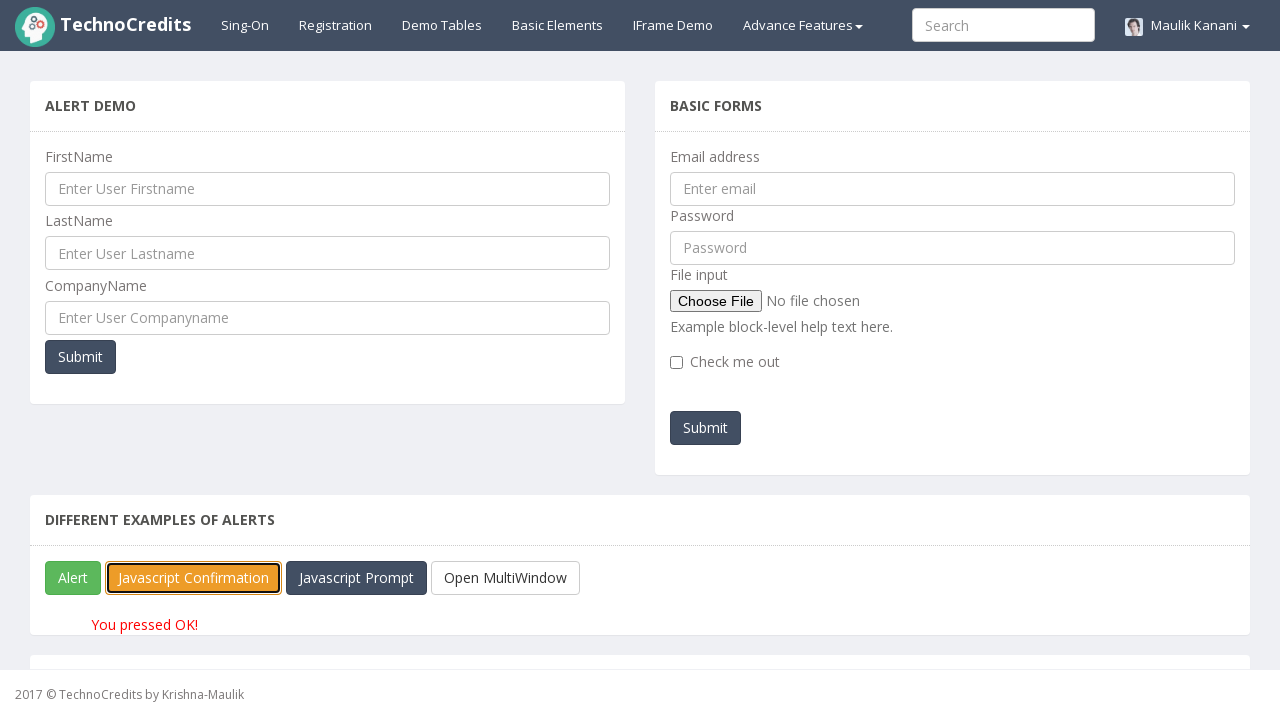

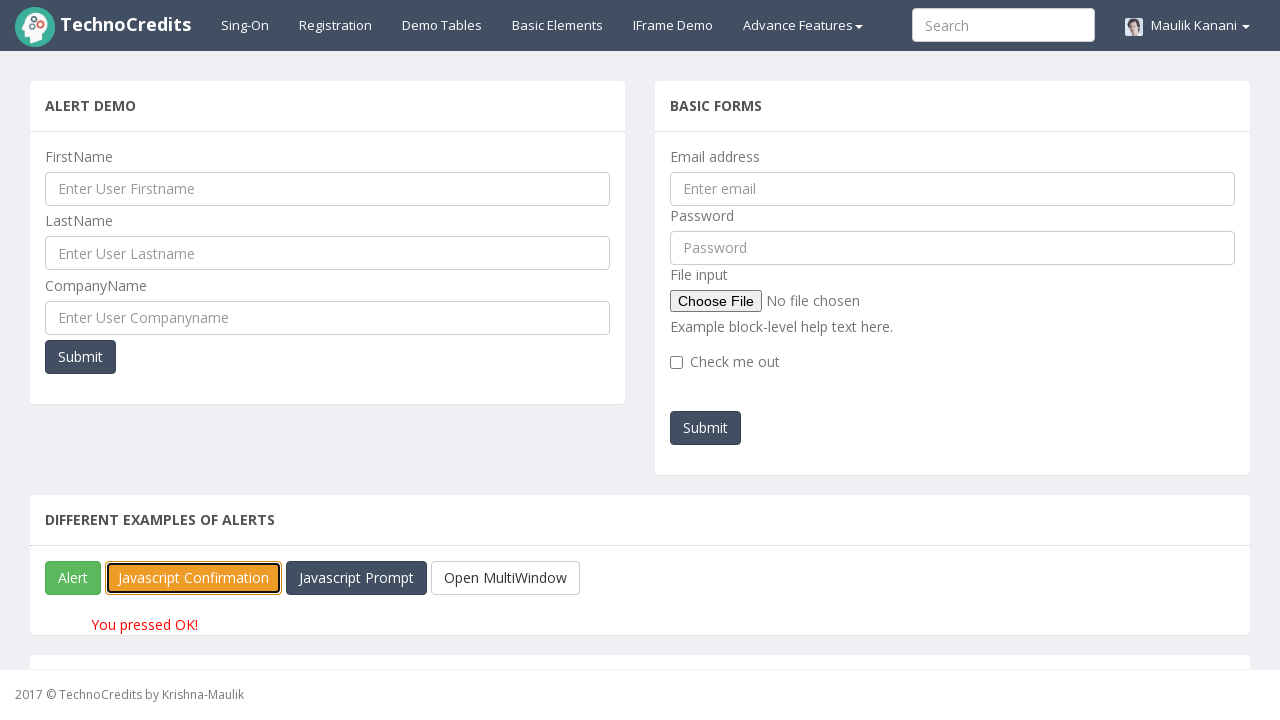